Navigates to Target.com and performs a search for a product by typing in the search field

Starting URL: https://www.target.com

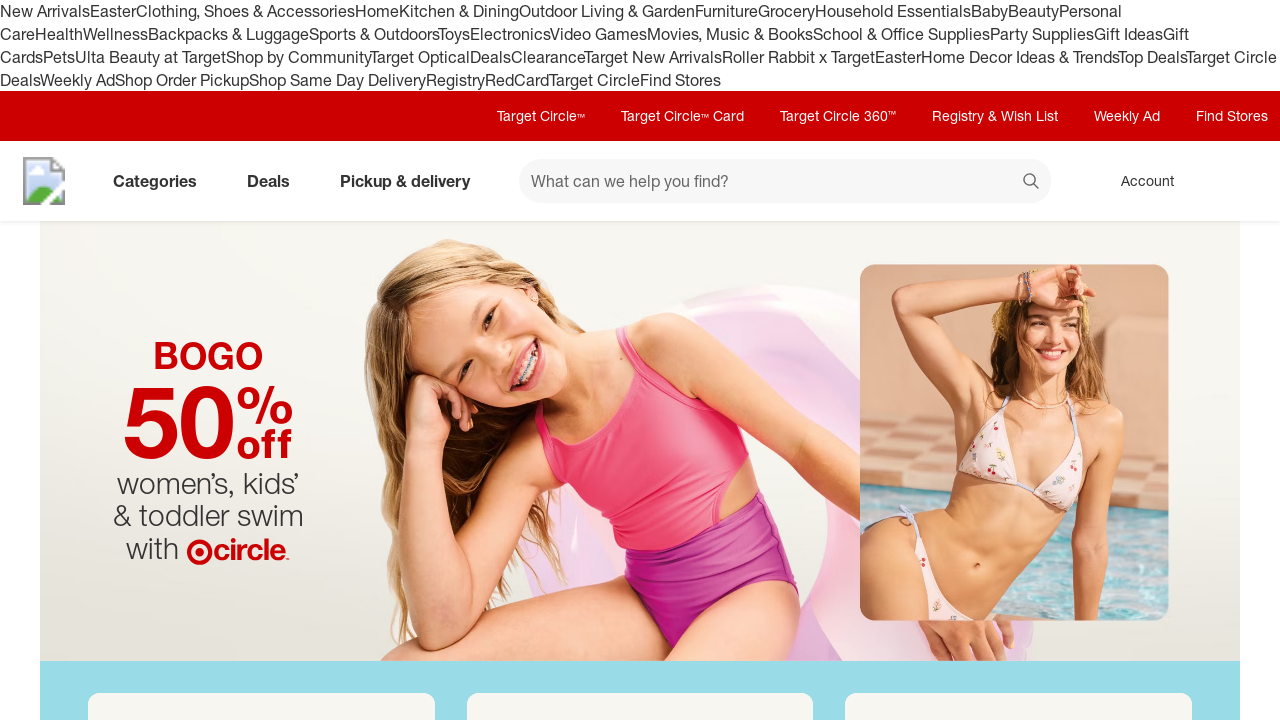

Page loaded - DOM content ready
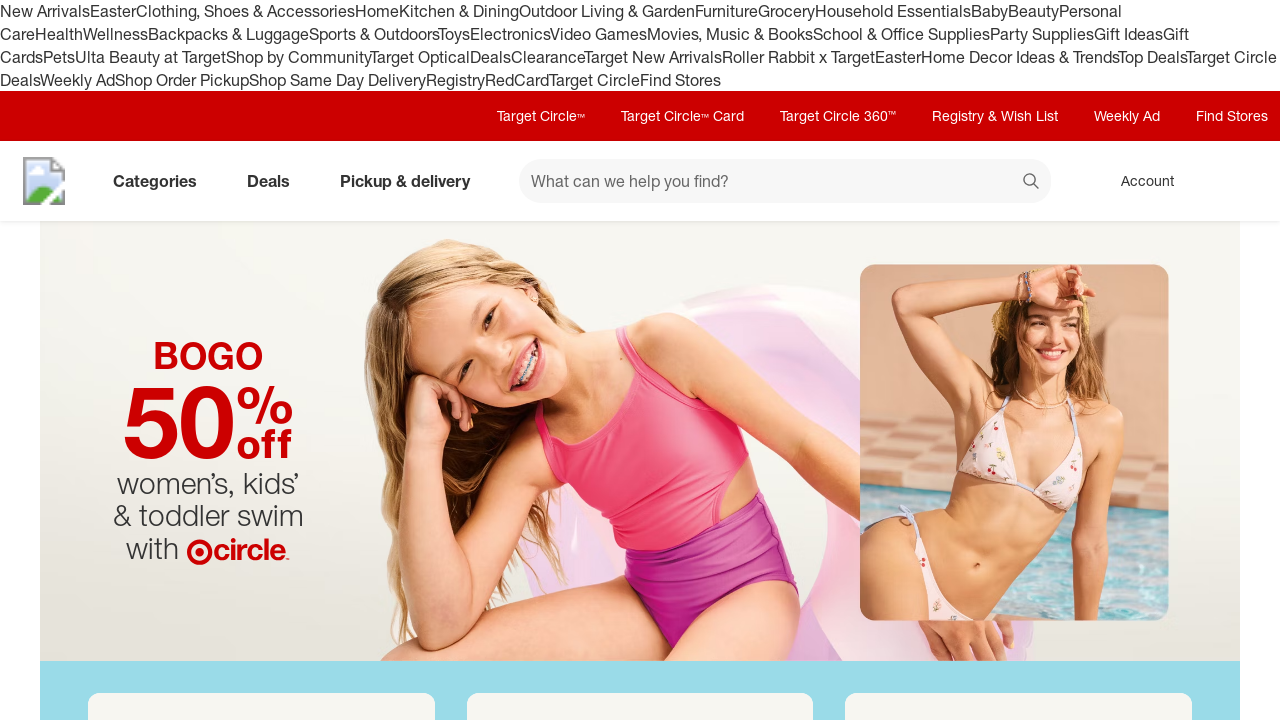

Filled search field with 'iphone' on input[data-test='@web/Search/SearchInput']
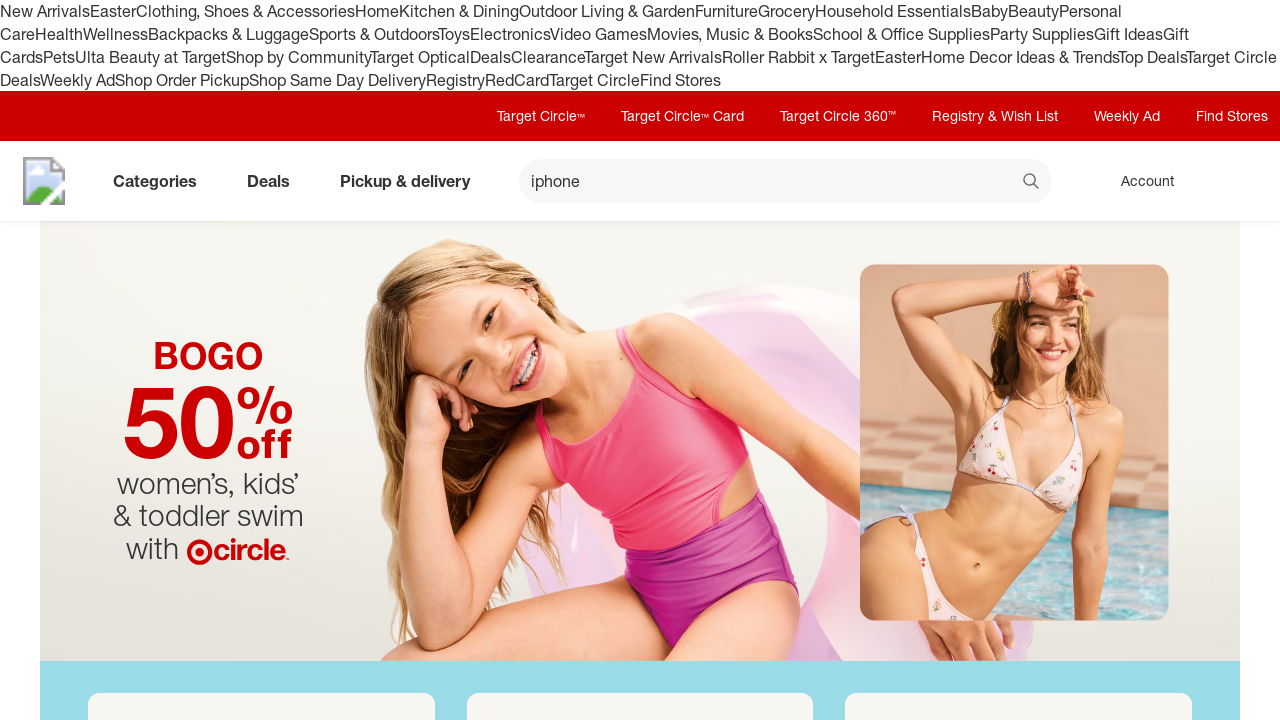

Pressed Enter to submit search on input[data-test='@web/Search/SearchInput']
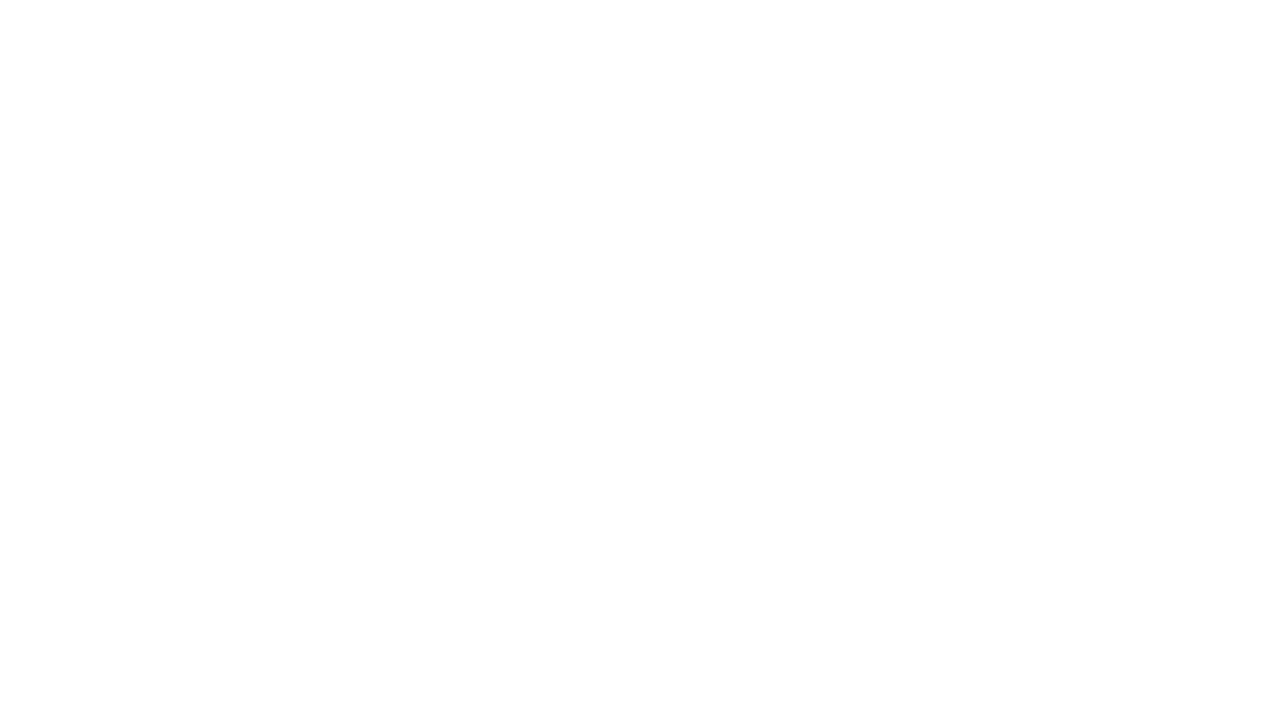

Search results loaded - network idle
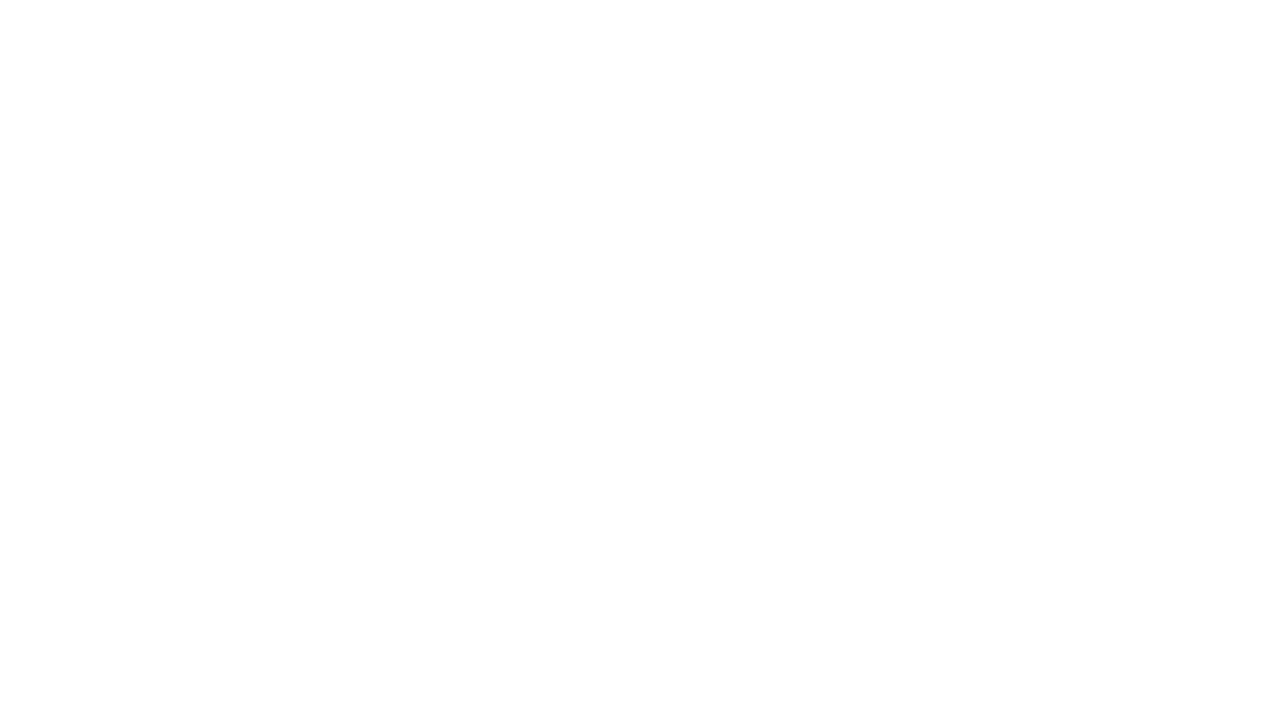

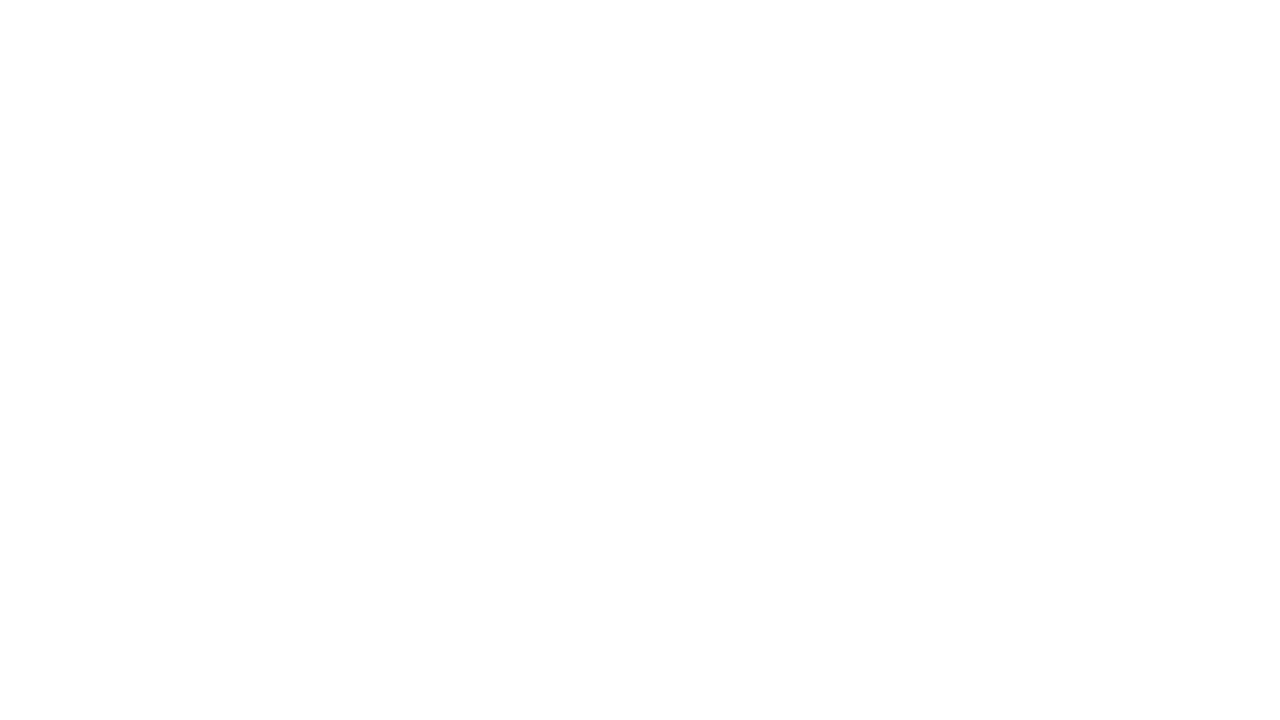